Tests cart quantity functionality by adding an item to cart, updating the quantity to 2, and verifying the total price is correctly calculated

Starting URL: https://store-qa.portnov.com/

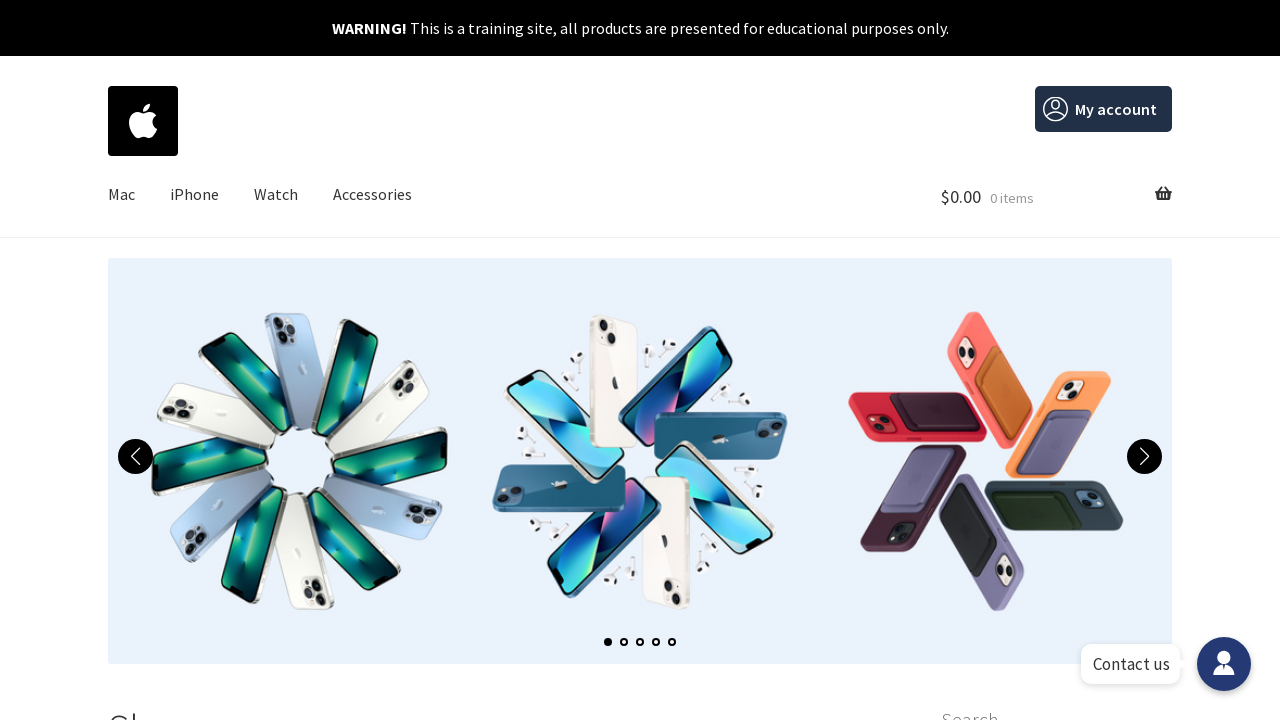

Clicked add to cart button for product ID 58 at (501, 360) on a[data-product_id="58"]
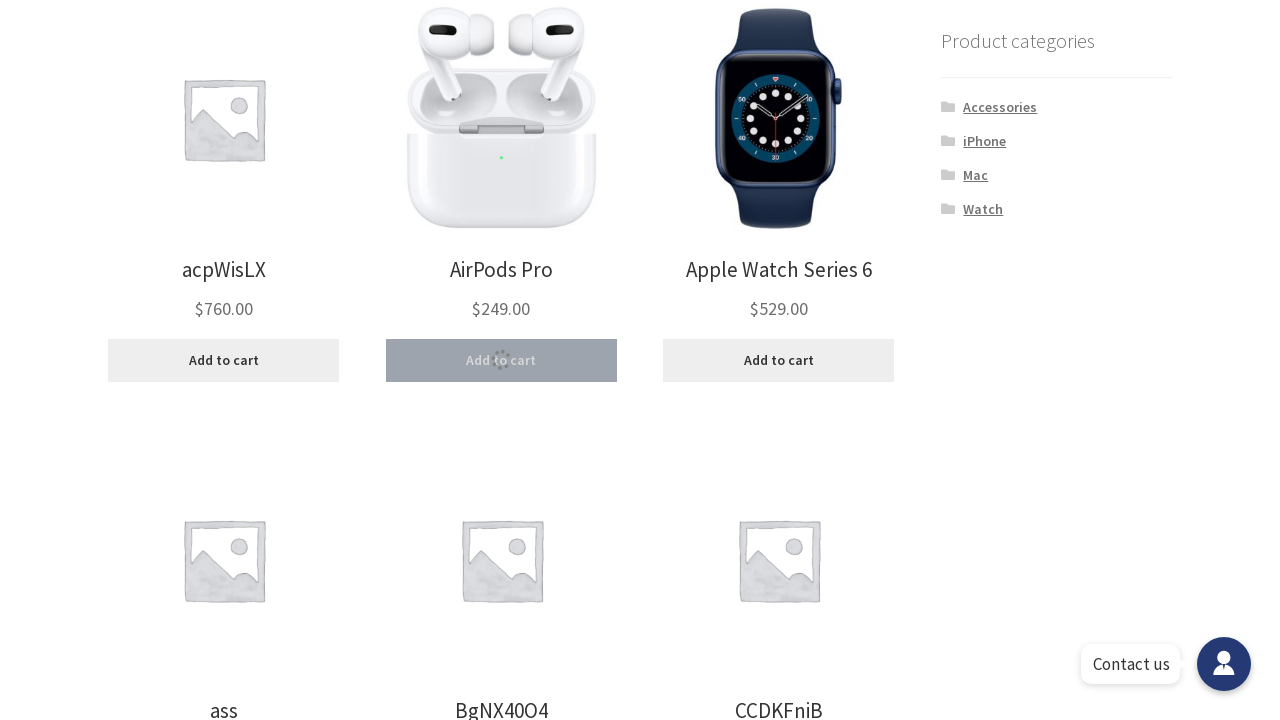

Waited 4 seconds for cart to update
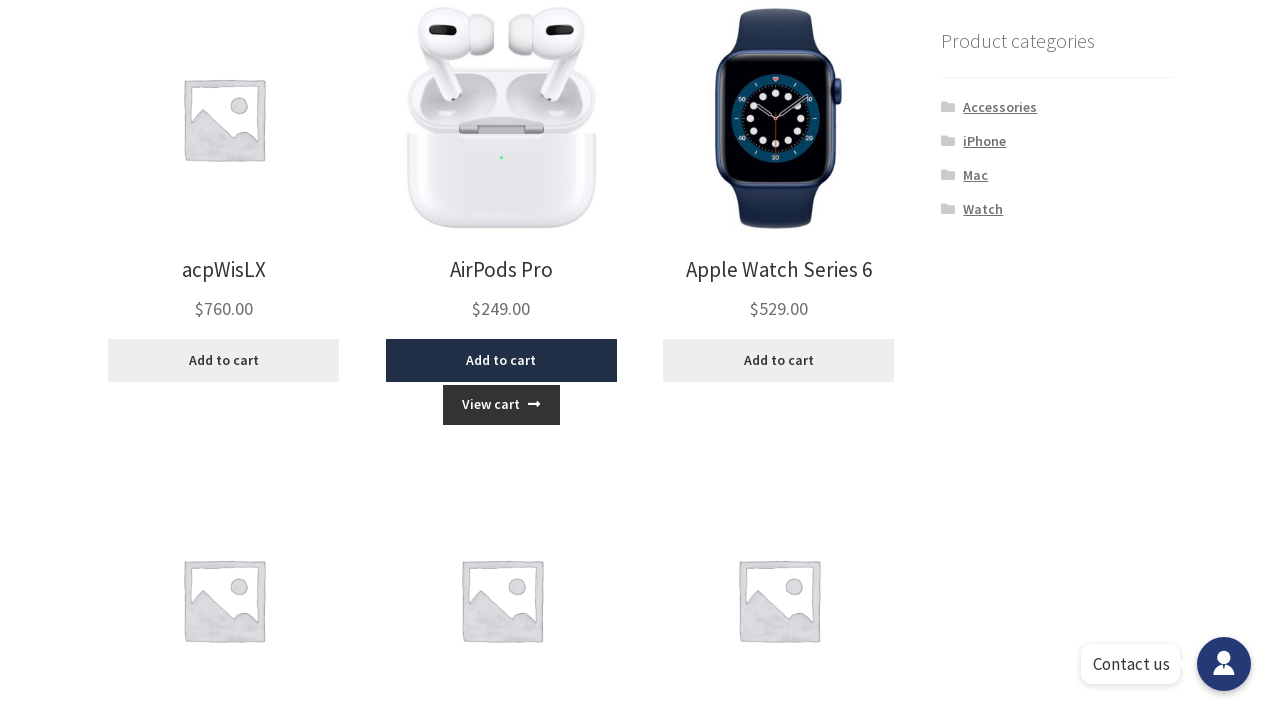

Clicked cart contents link to navigate to cart at (1056, 196) on a.cart-contents
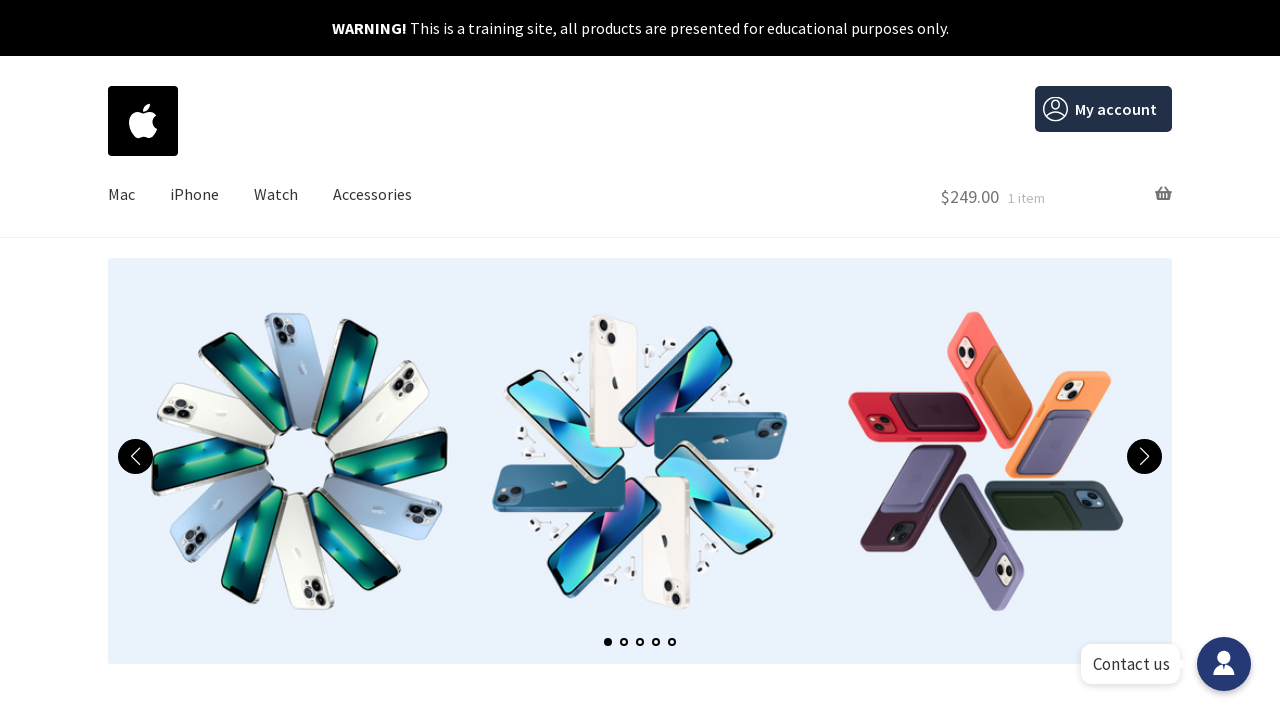

Cleared quantity input field on input.input-text.qty.text
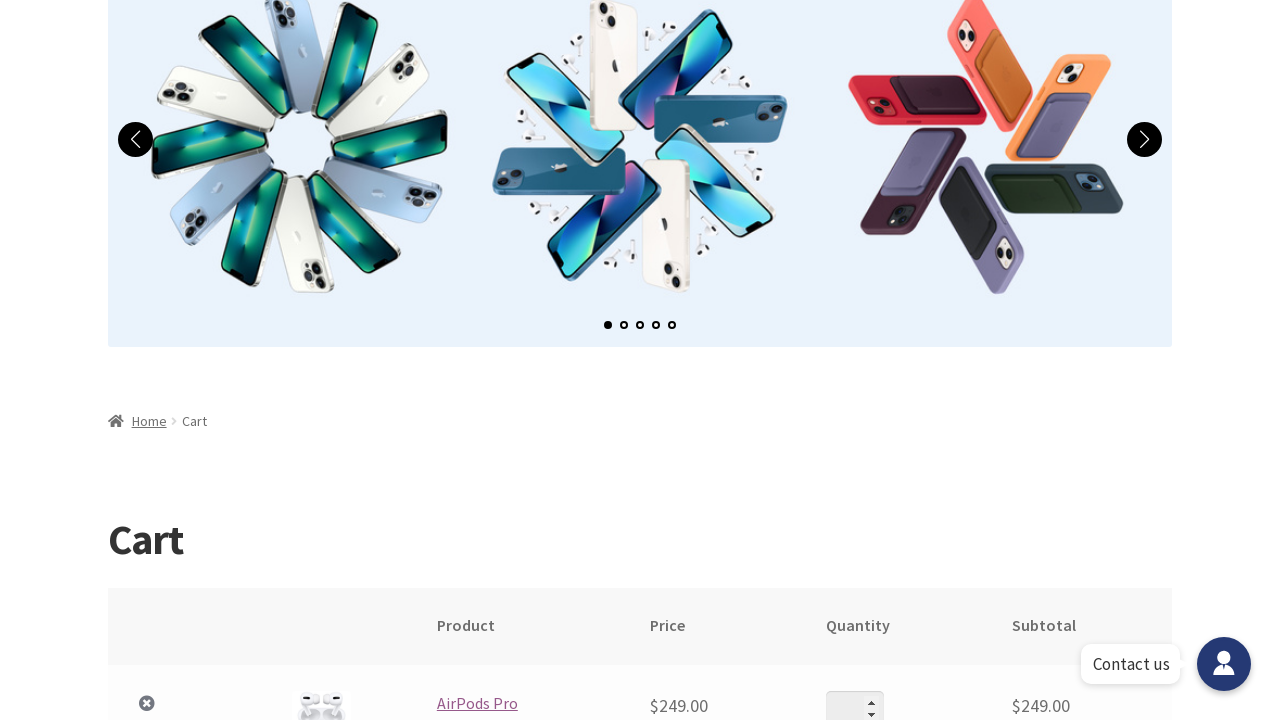

Filled quantity input field with value '2' on input.input-text.qty.text
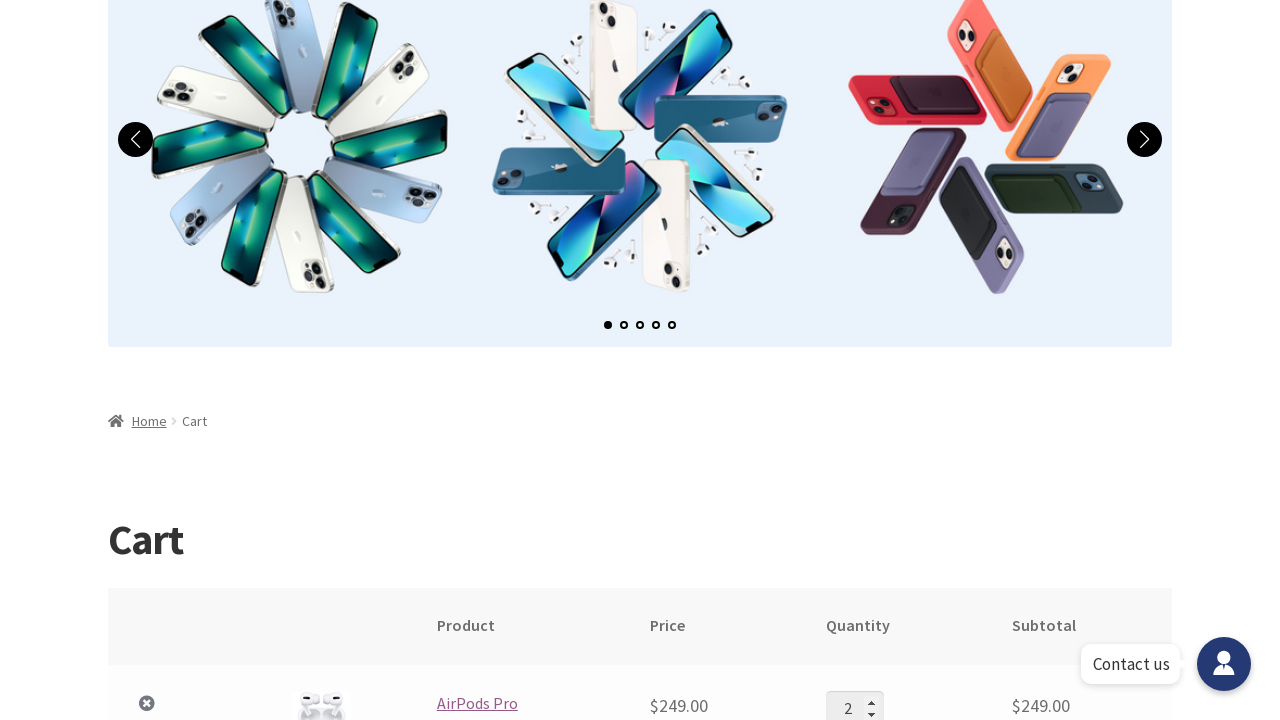

Clicked 'Update cart' button at (1107, 360) on button:has-text("Update cart")
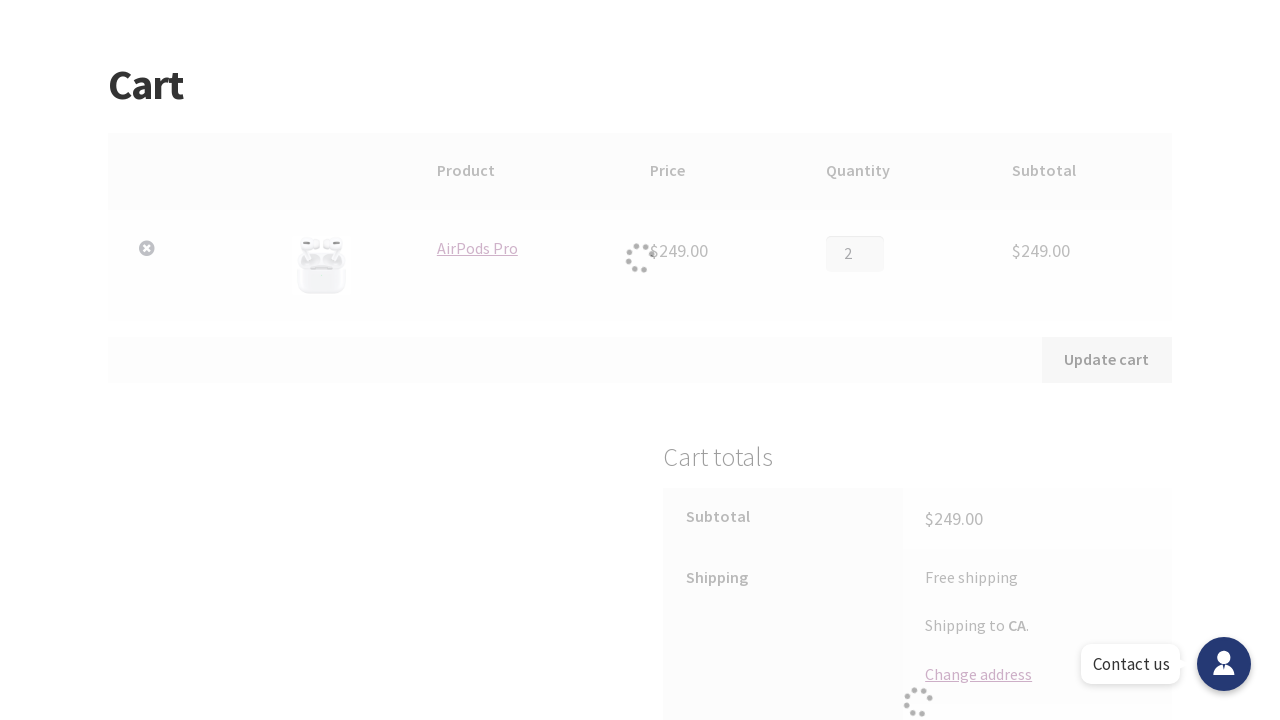

Confirmed cart update message appeared
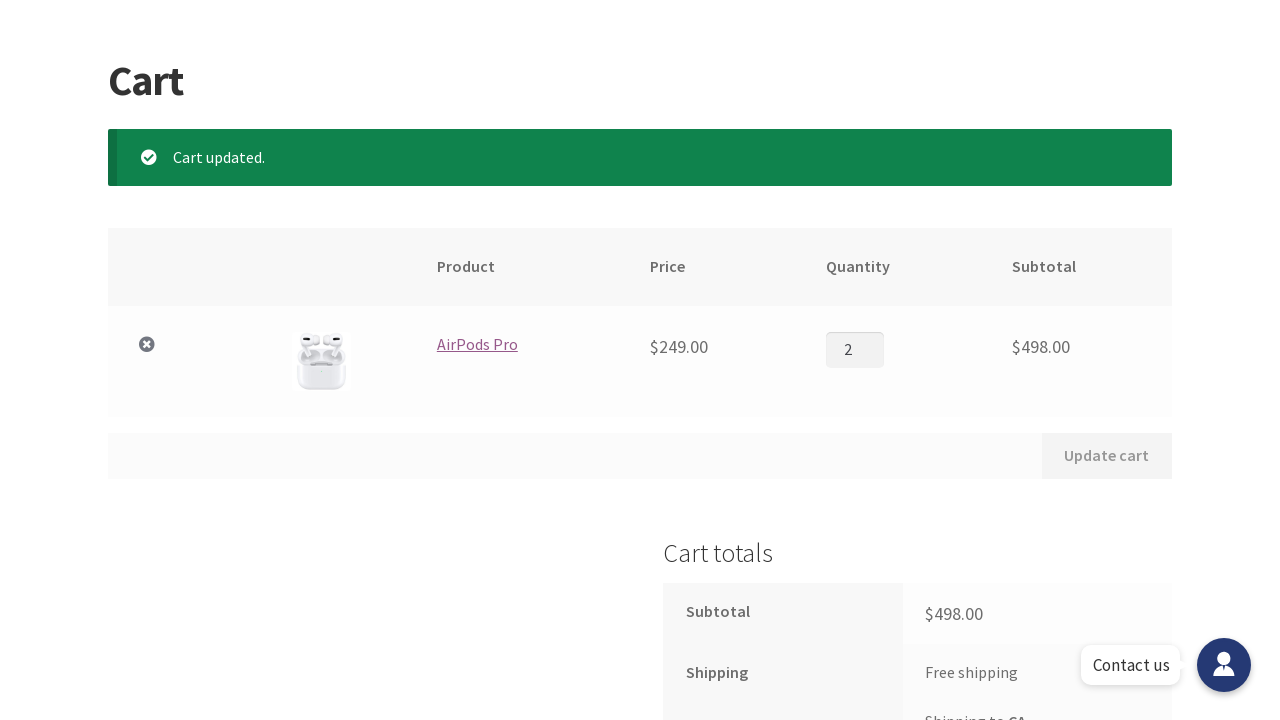

Verified product unit price element is displayed
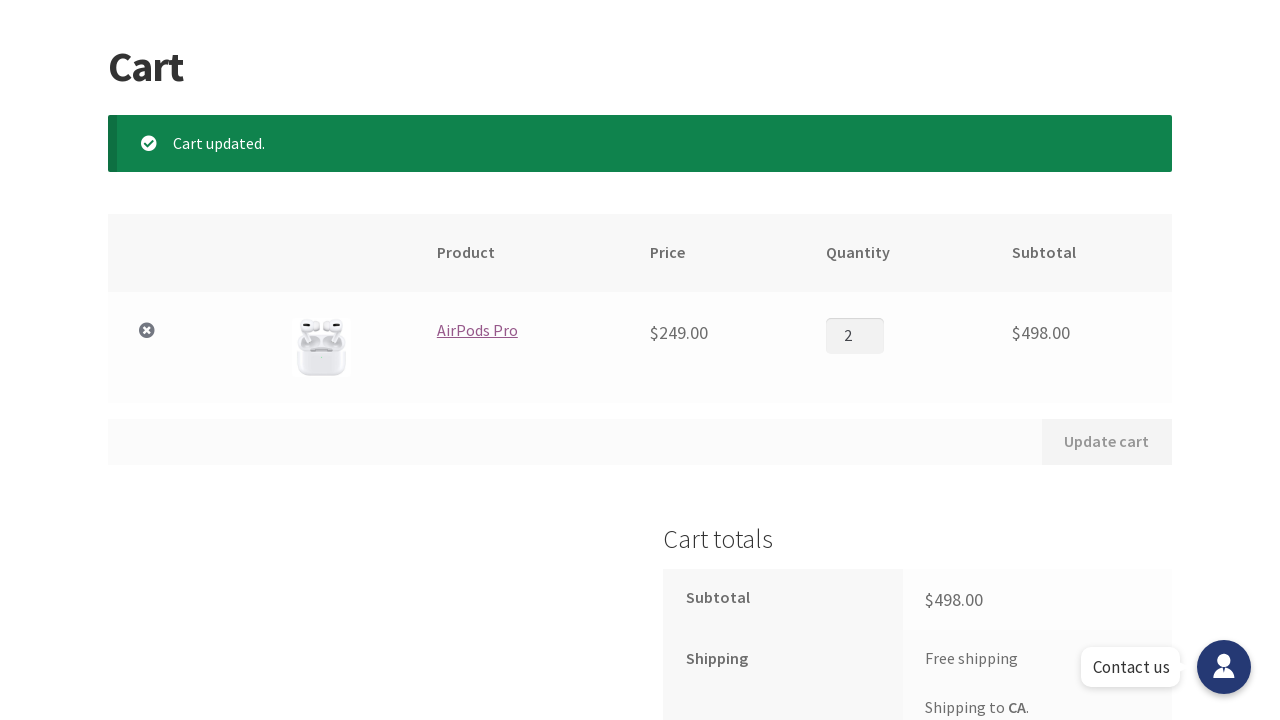

Verified product total price element is displayed with correct calculation
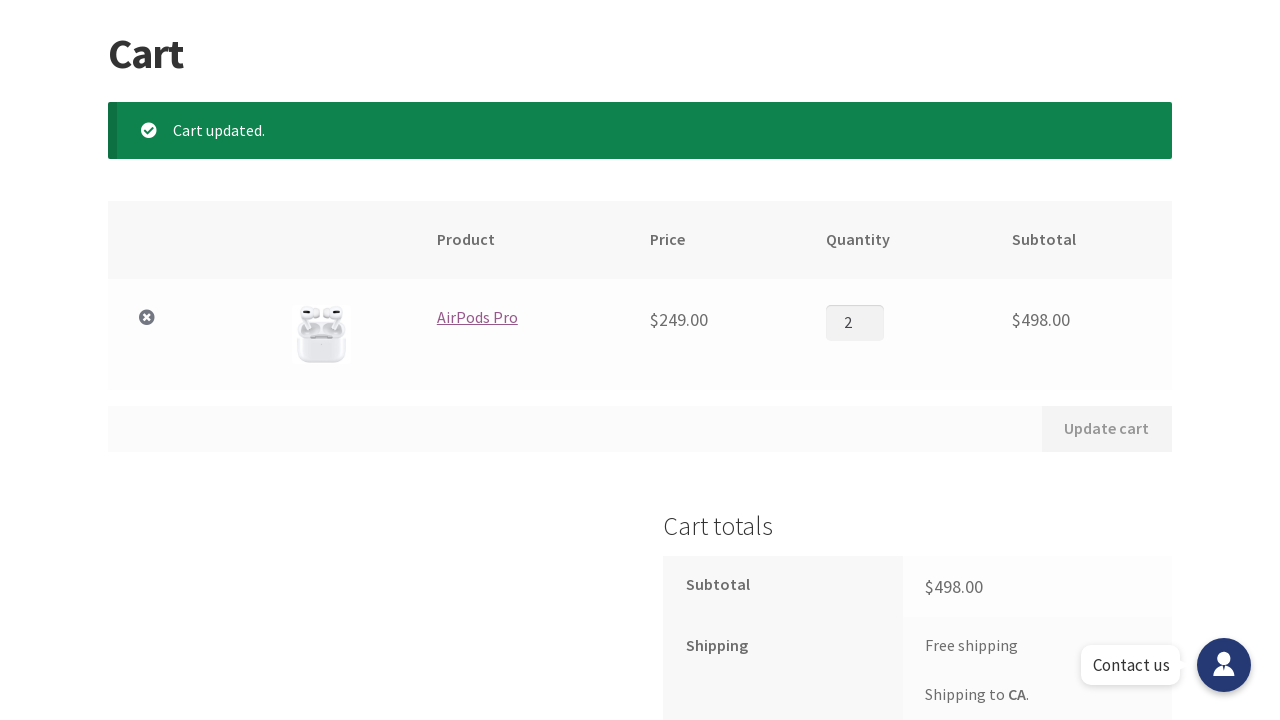

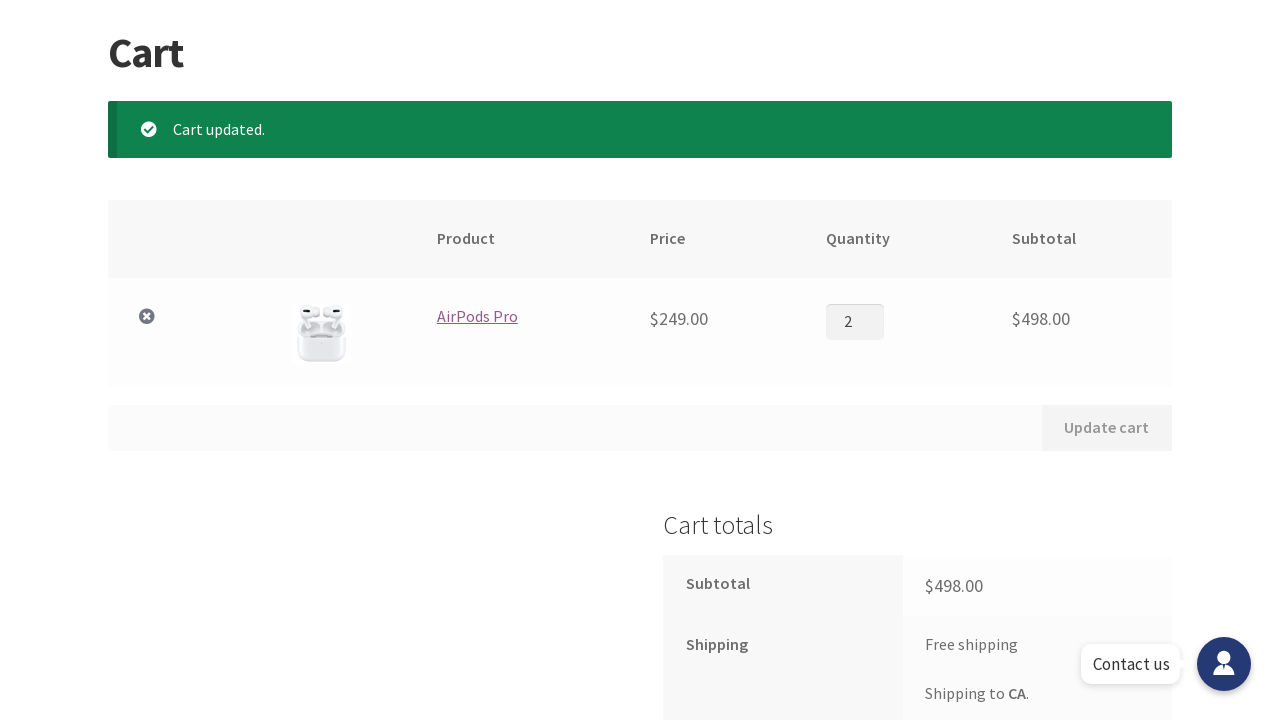